Tests clicking on the search button on the WebdriverIO homepage and verifies the search form opens

Starting URL: https://webdriver.io/

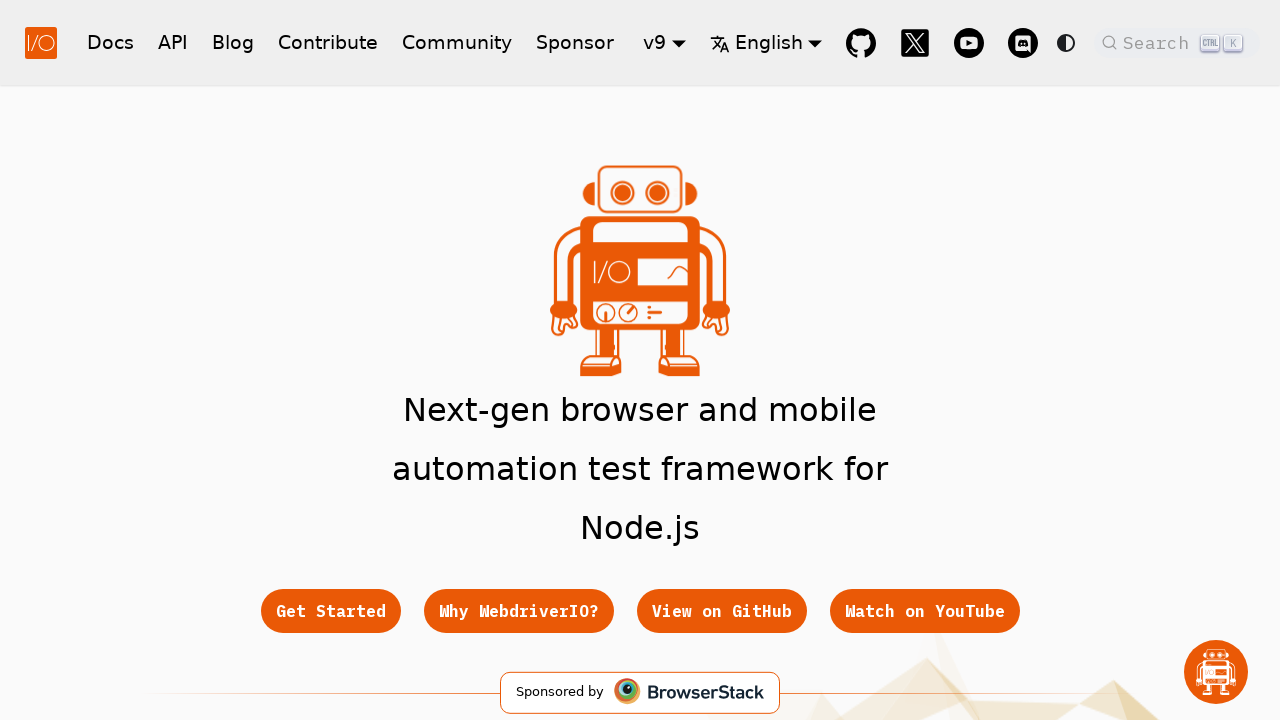

Hero title loaded on WebdriverIO homepage
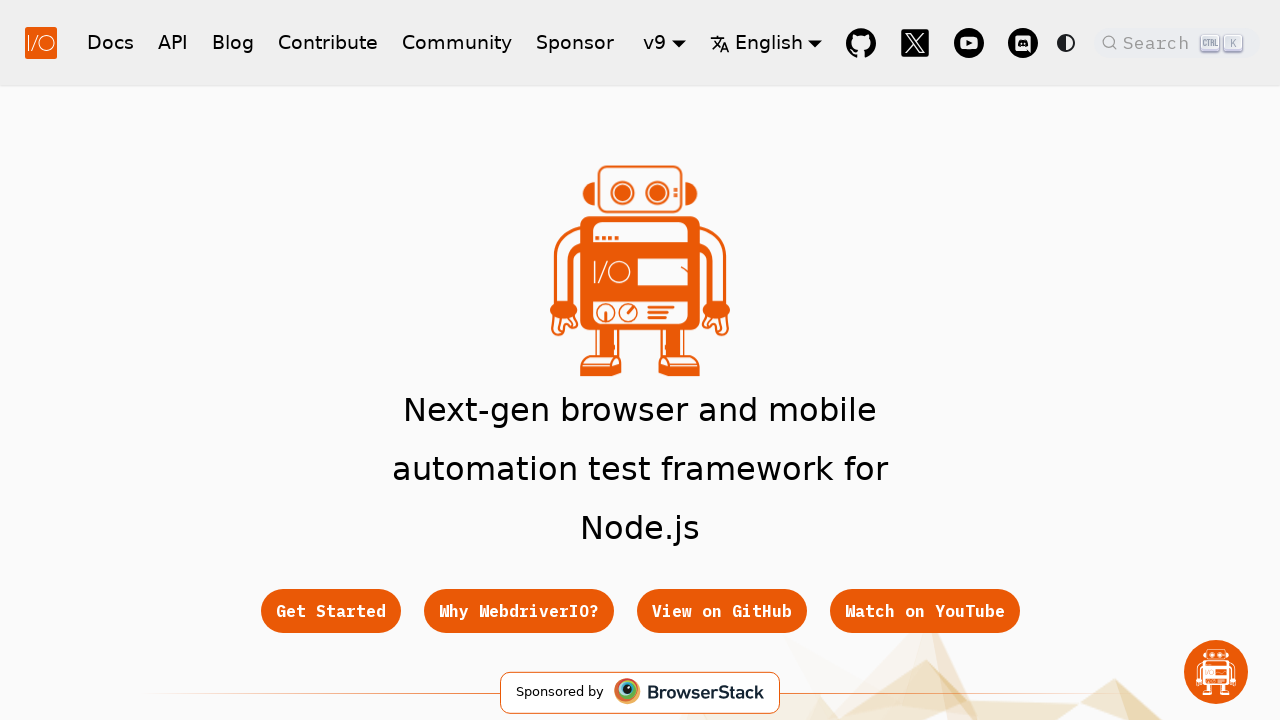

Clicked on search button (DocSearch) at (1177, 42) on .DocSearch
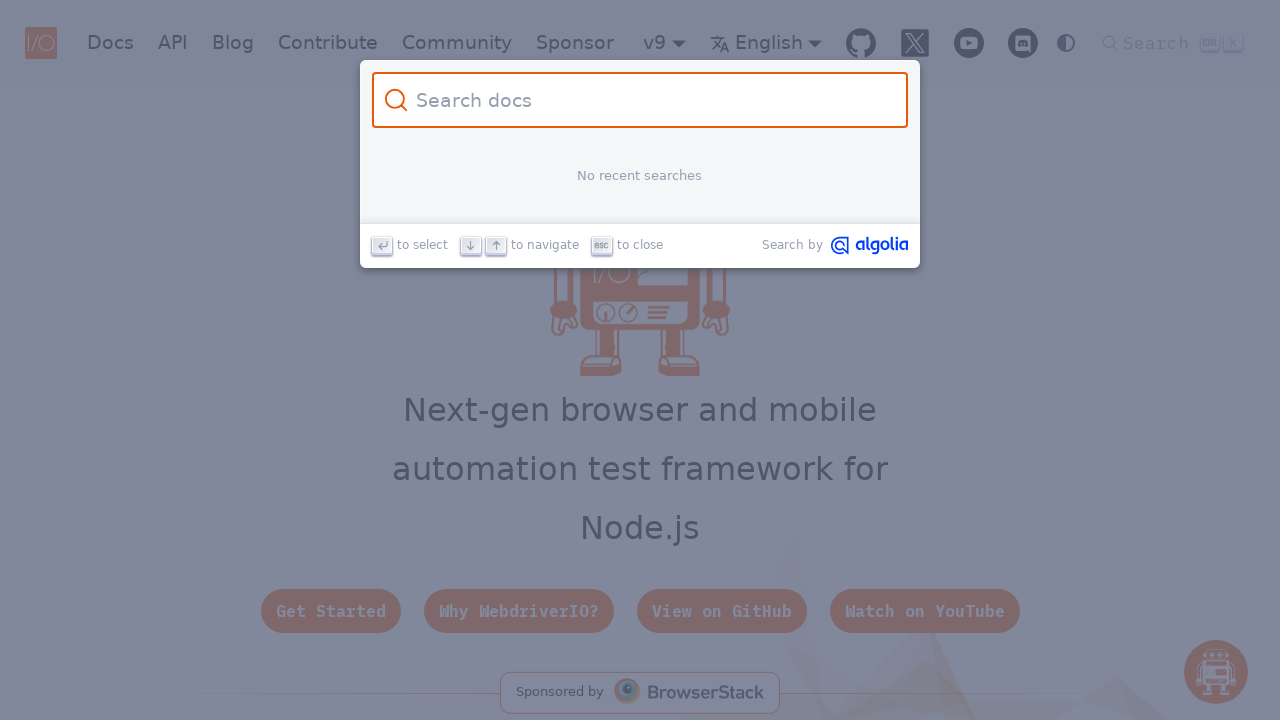

Search form opened and is now visible
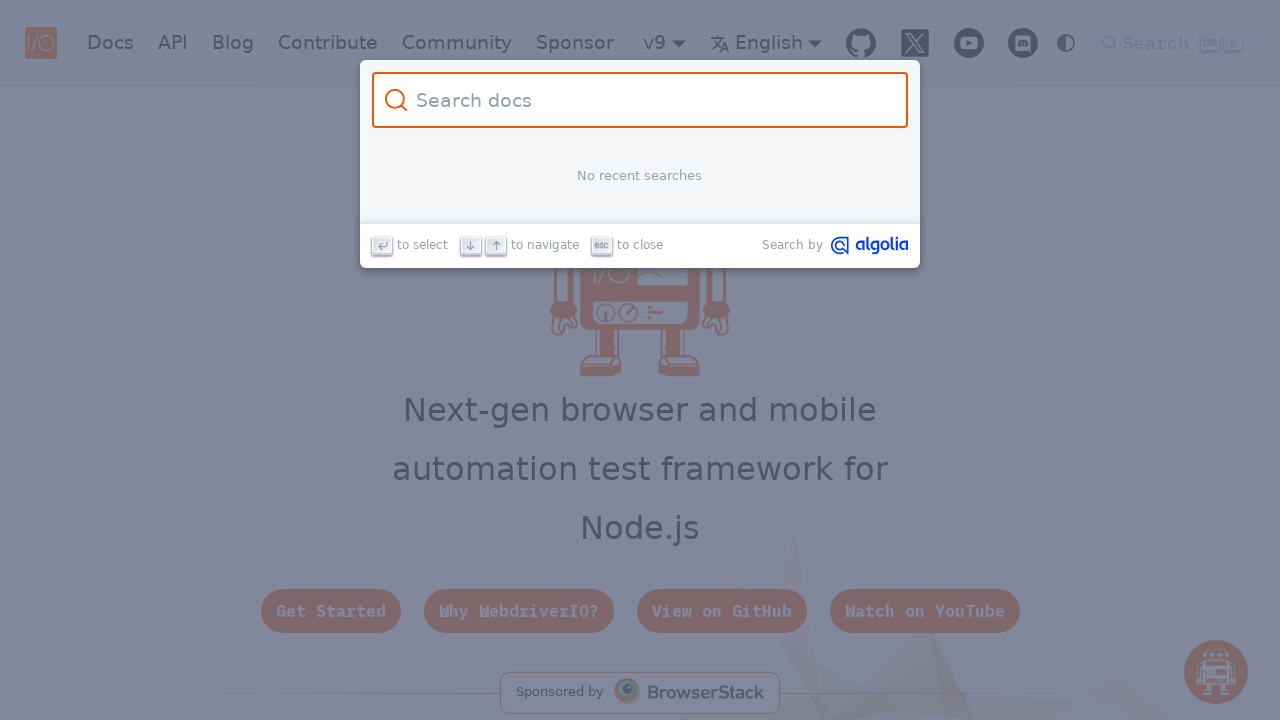

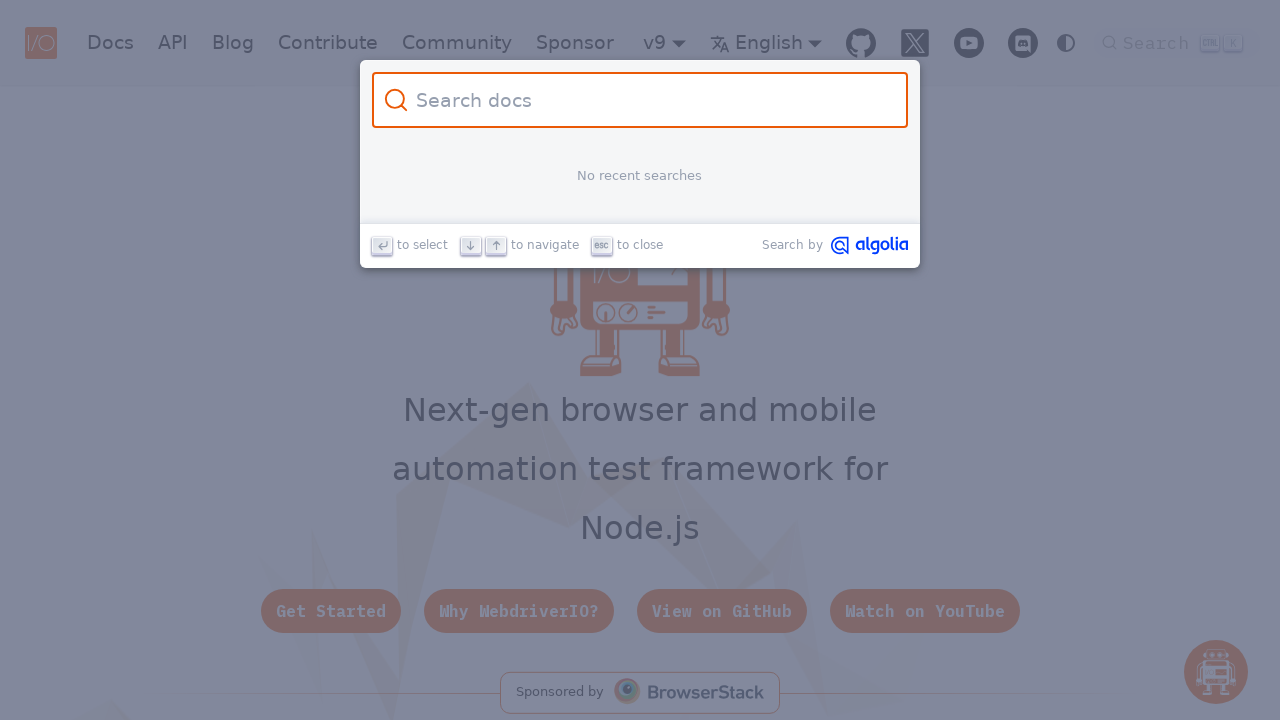